Tests dropdown menu functionality by clicking on the dropdown button and selecting the autocomplete option

Starting URL: https://formy-project.herokuapp.com/dropdown

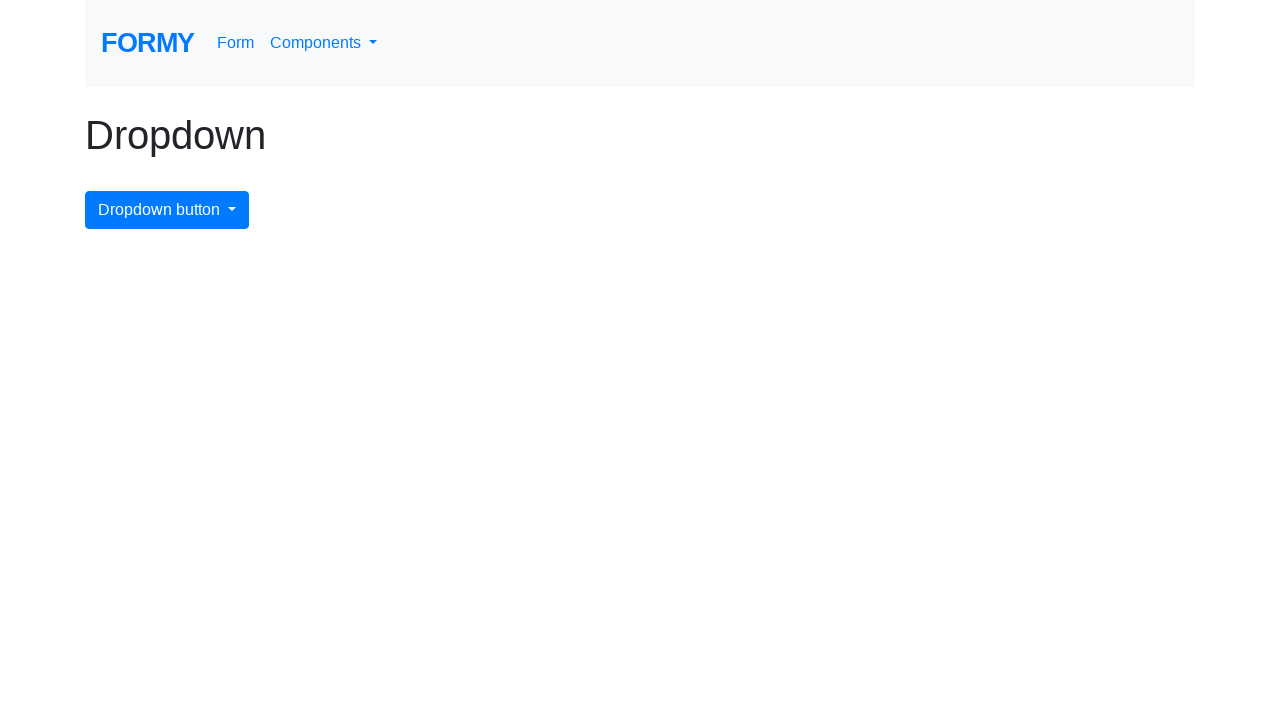

Clicked on the dropdown menu button at (167, 210) on #dropdownMenuButton
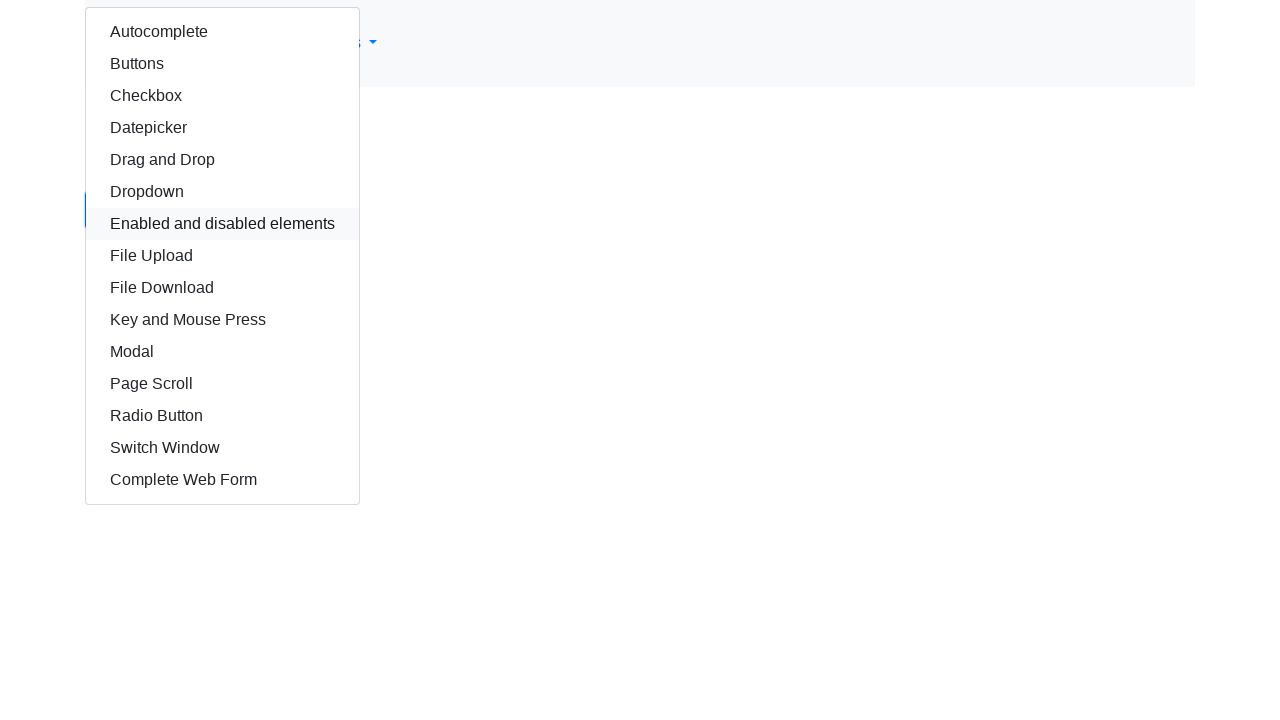

Selected the autocomplete option from dropdown at (222, 32) on #autocomplete
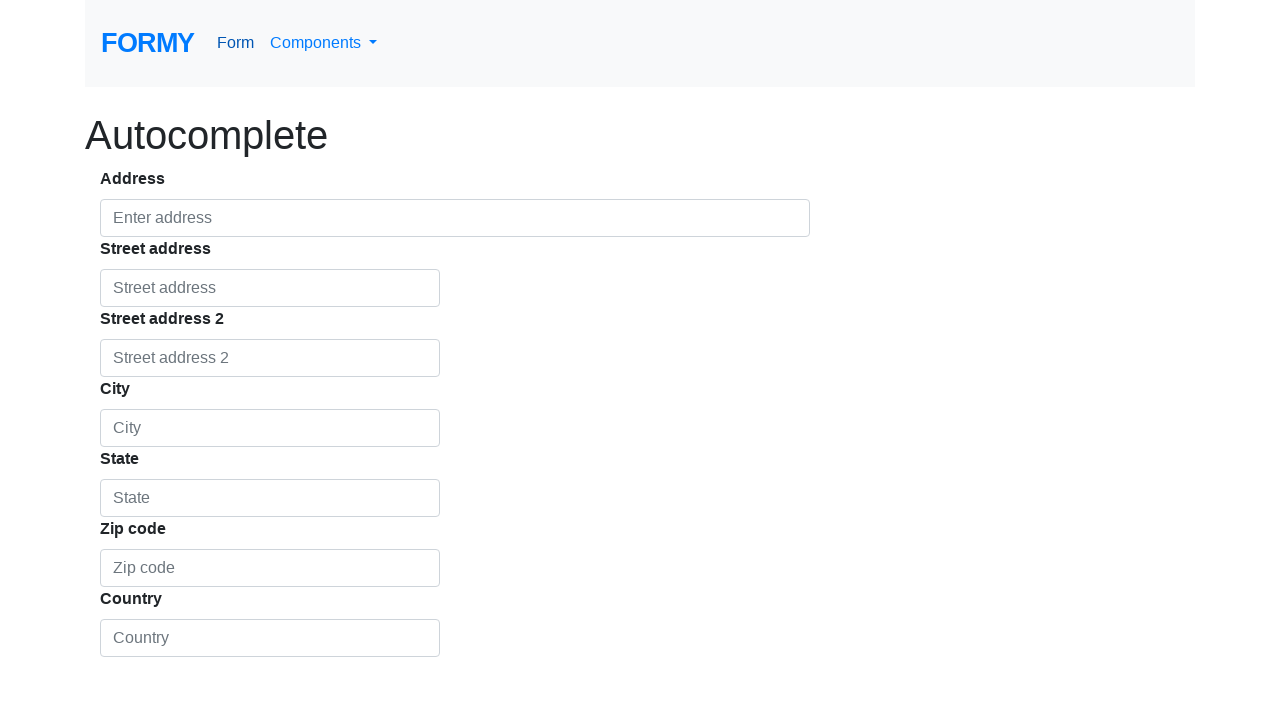

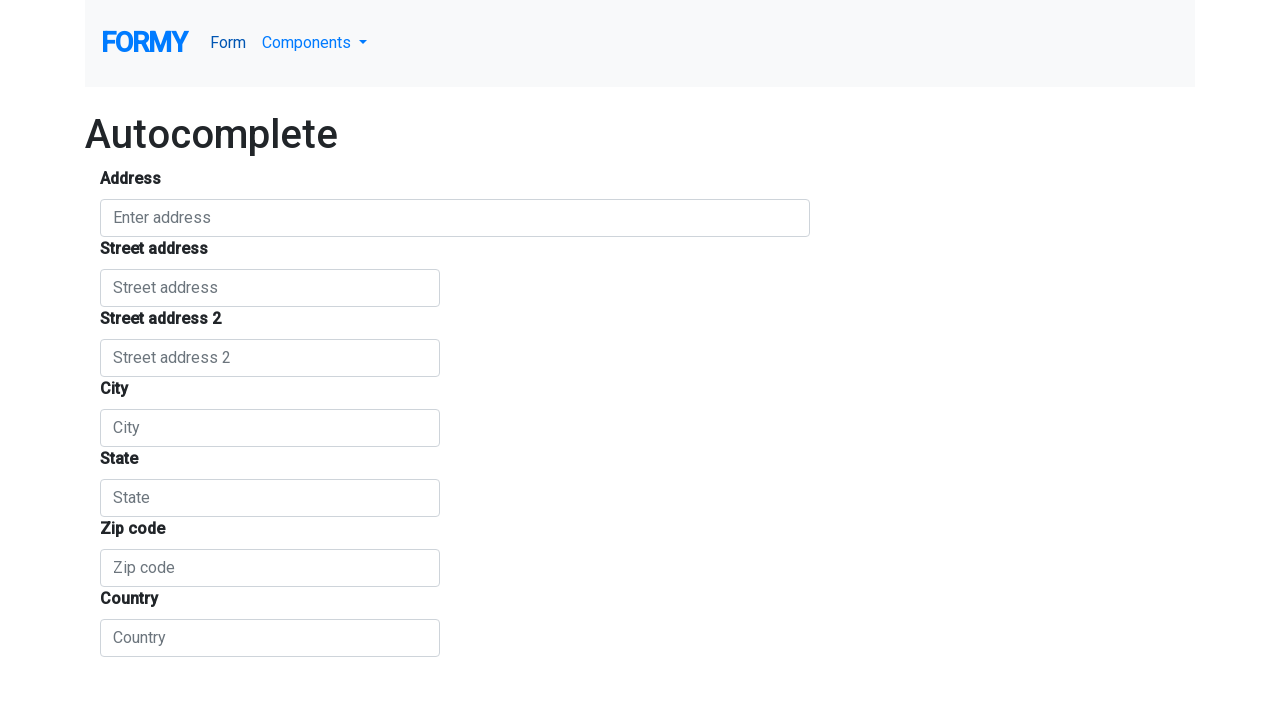